Tests a signup form by filling in first name, last name, and email fields, then submitting the form

Starting URL: https://secure-retreat-92358.herokuapp.com

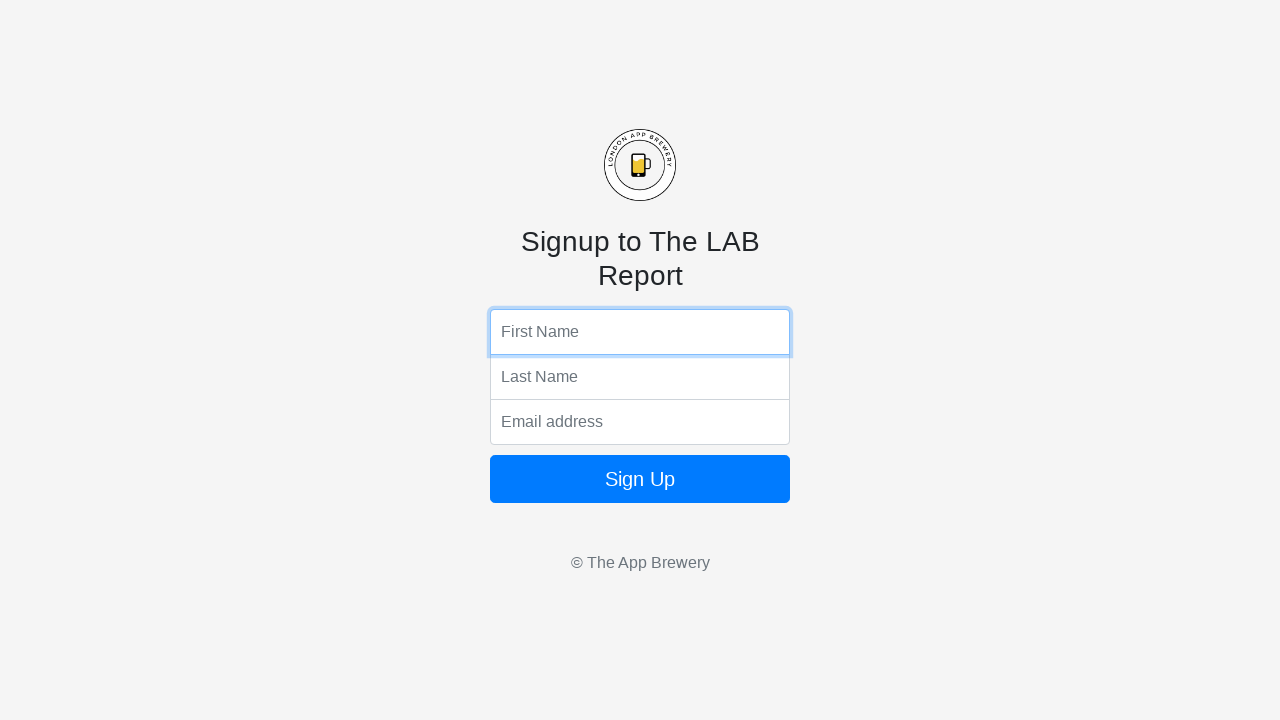

Filled first name field with 'John' on input[name='fName']
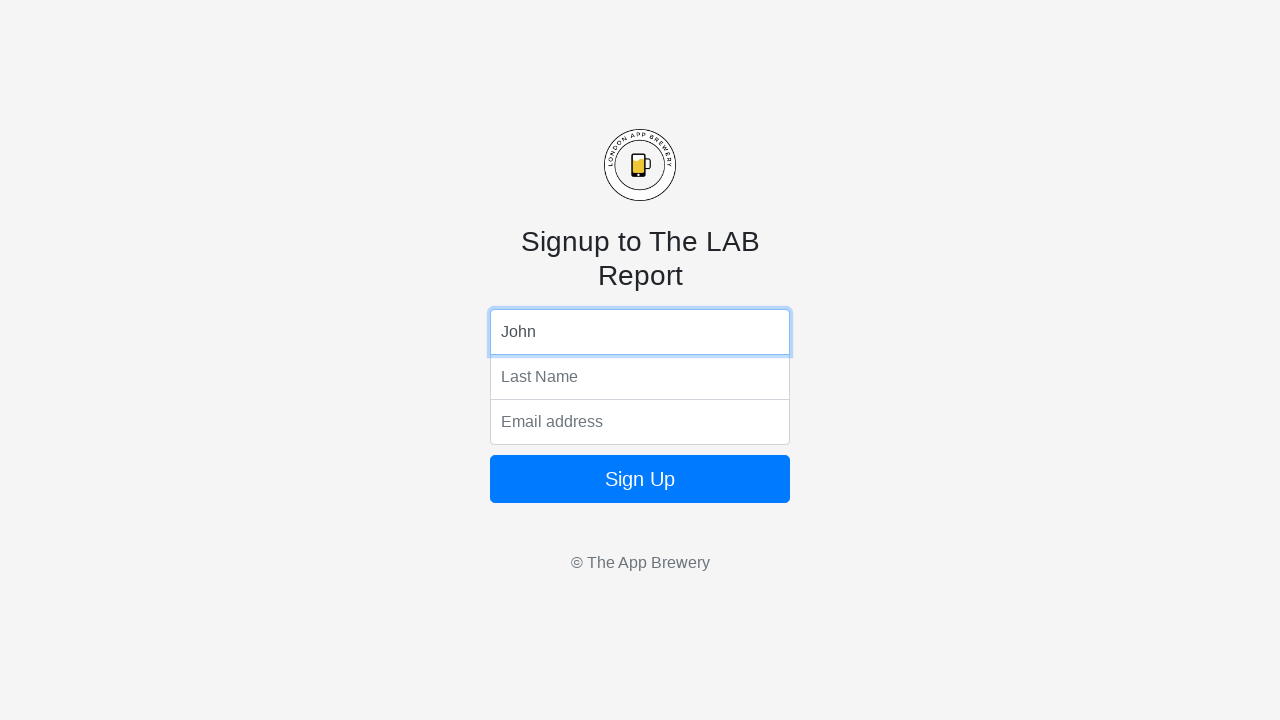

Filled last name field with 'Smith' on input[name='lName']
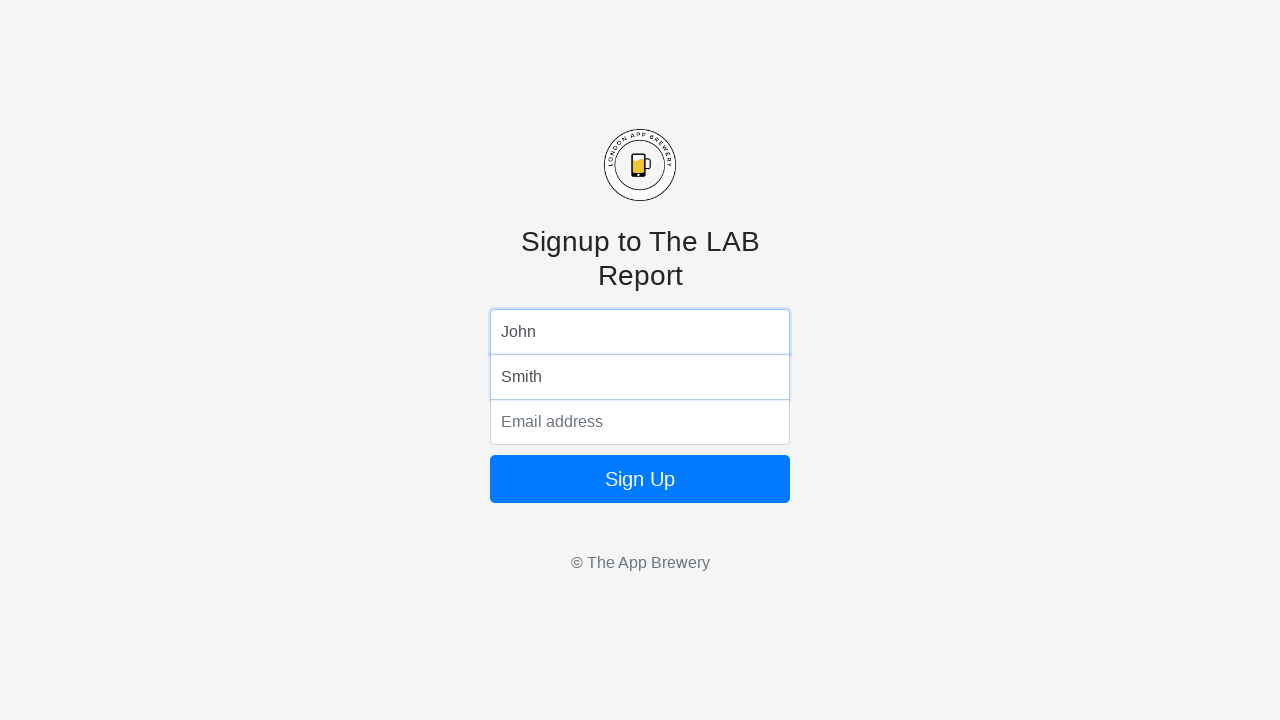

Filled email field with 'john.smith@example.com' on input[name='email']
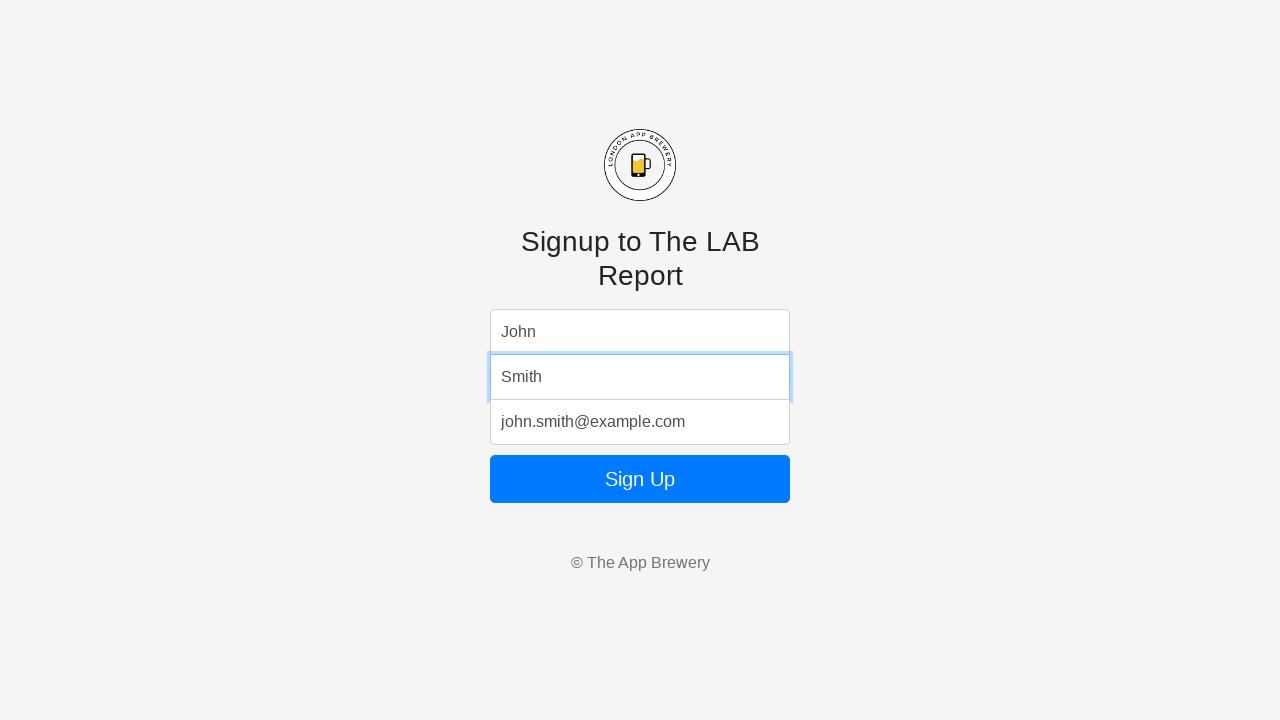

Clicked signup button to submit form at (640, 479) on form button
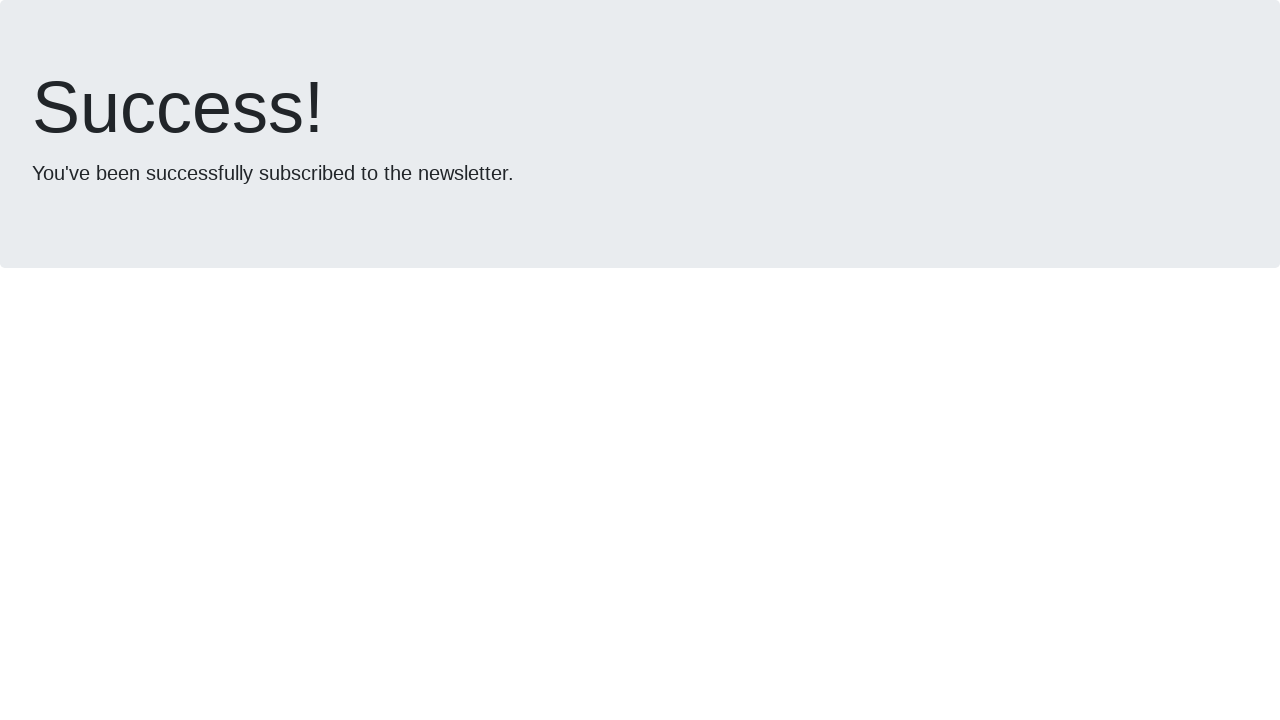

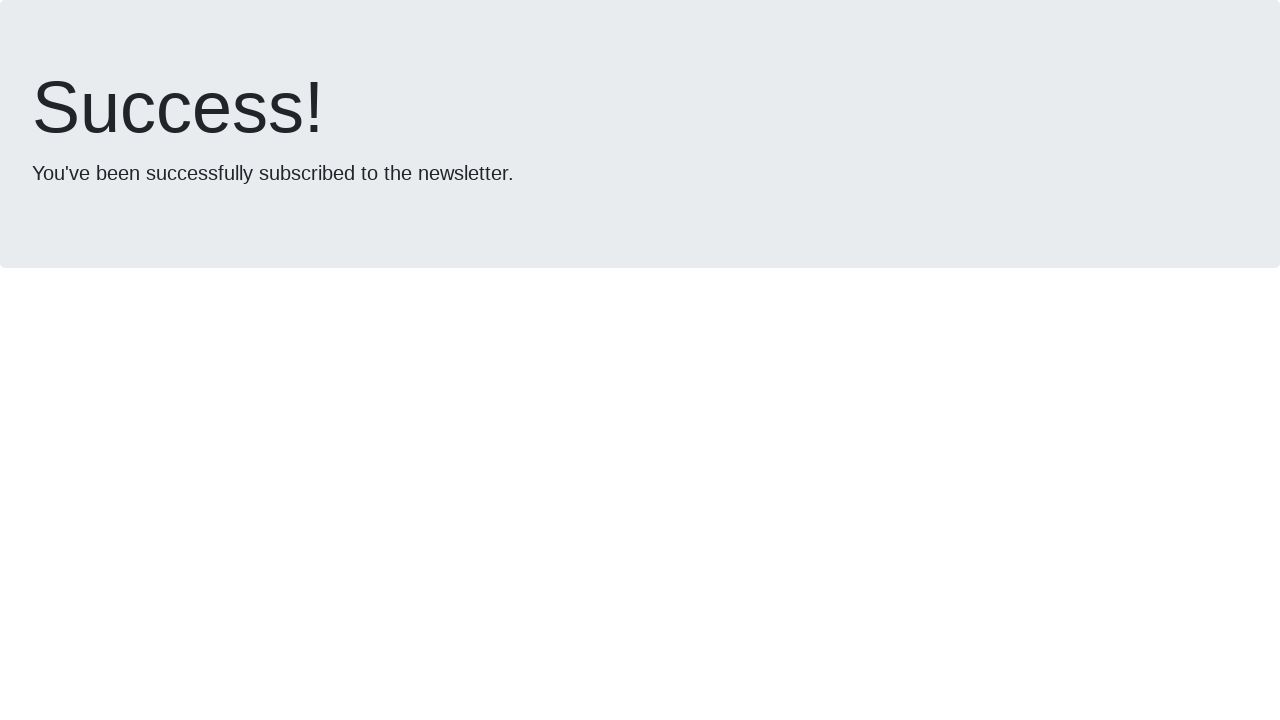